Tests that the text input field is cleared after adding a todo item

Starting URL: https://demo.playwright.dev/todomvc

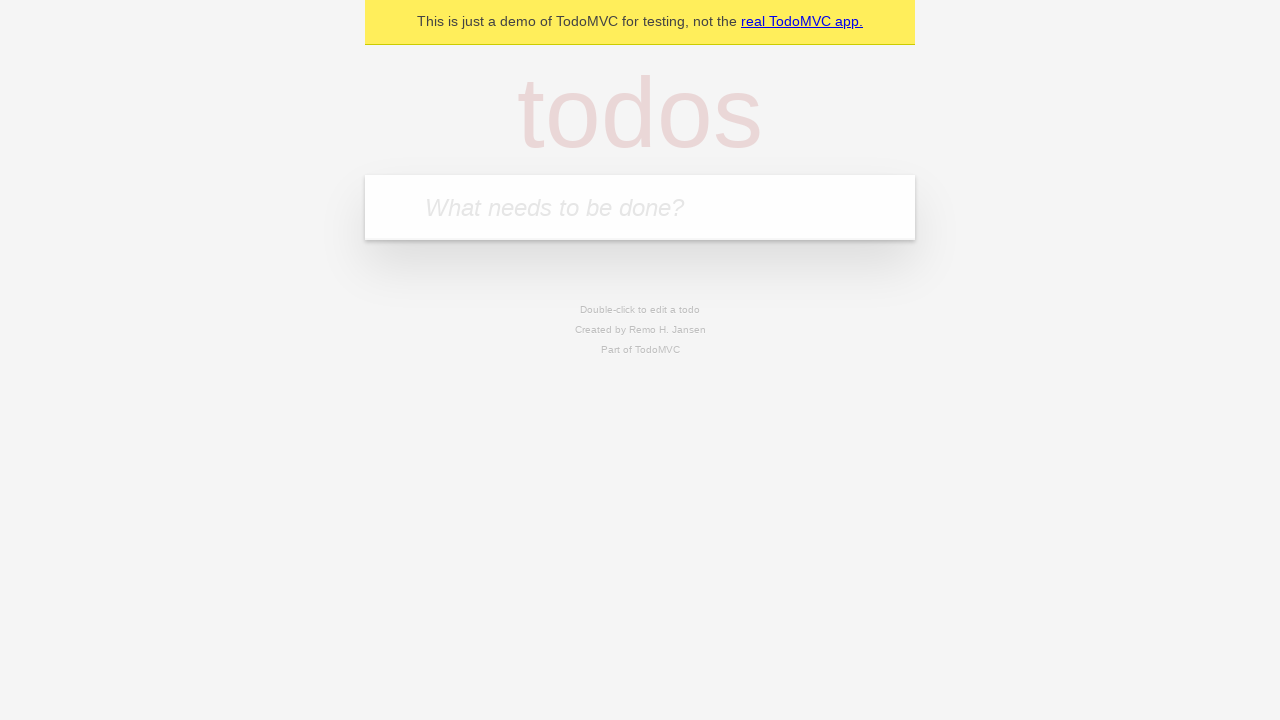

Filled todo input field with 'buy some cheese' on internal:attr=[placeholder="What needs to be done?"i]
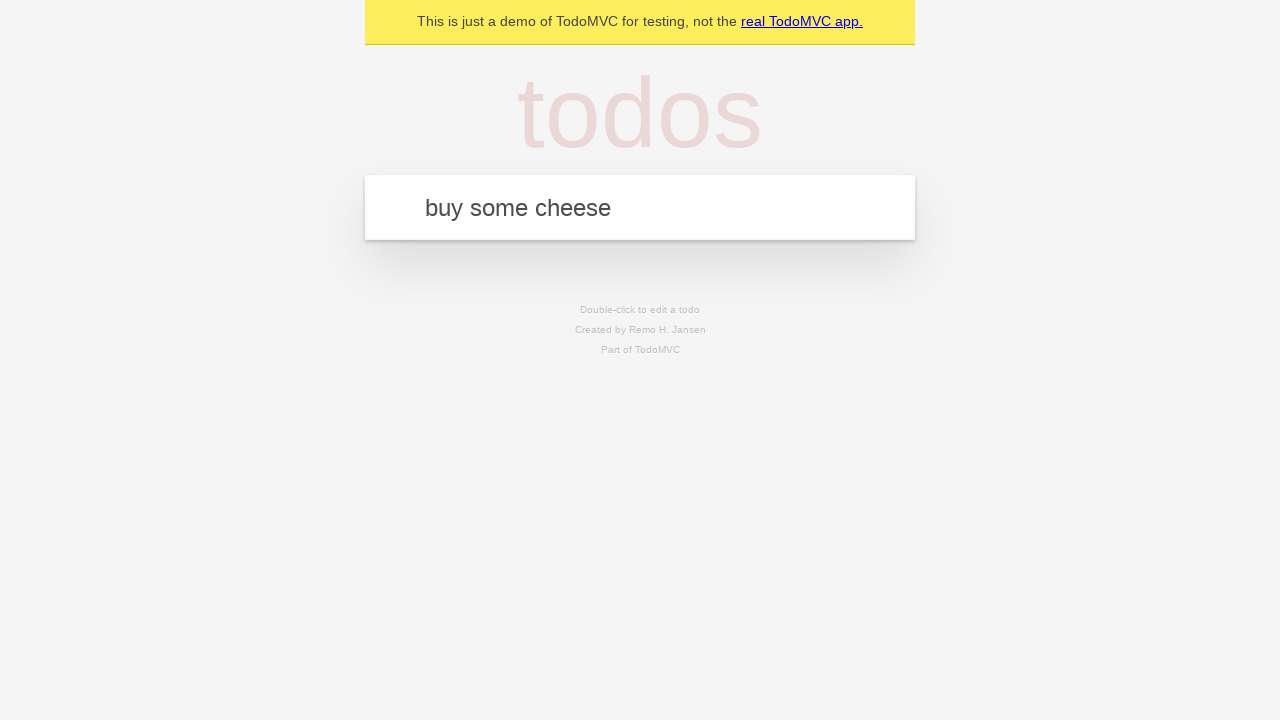

Pressed Enter to submit the todo item on internal:attr=[placeholder="What needs to be done?"i]
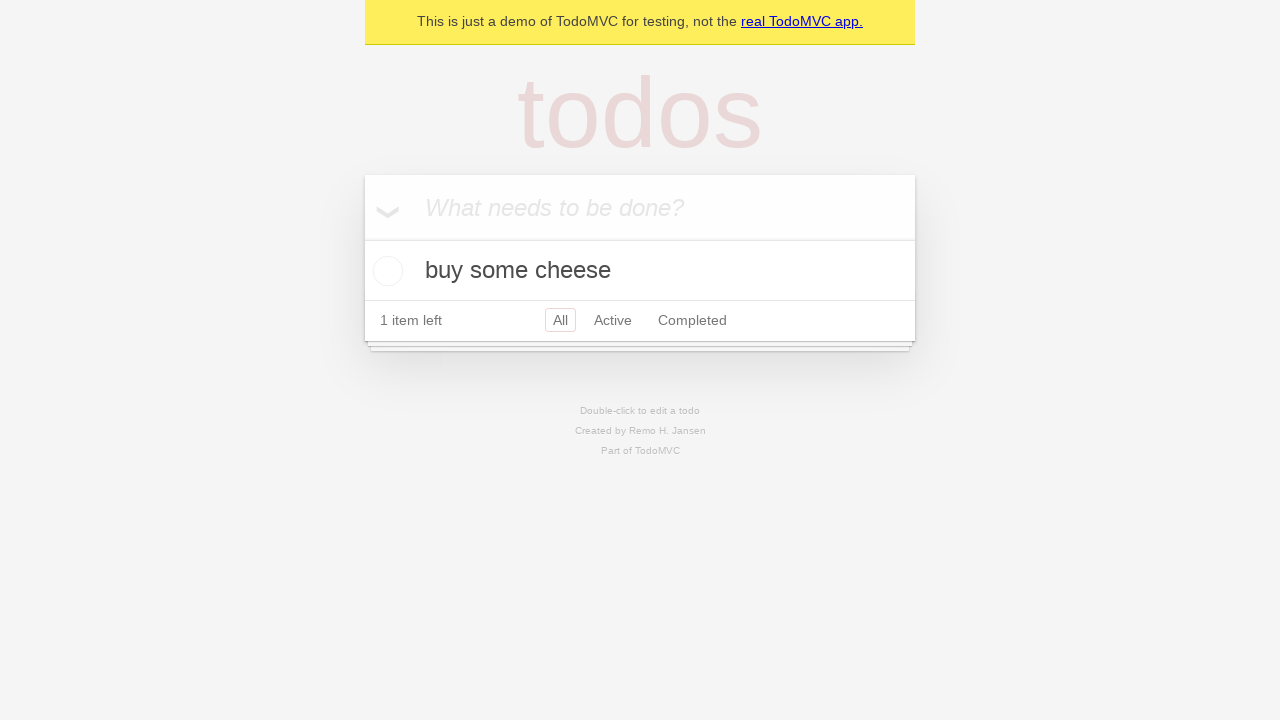

Todo item appeared in the list
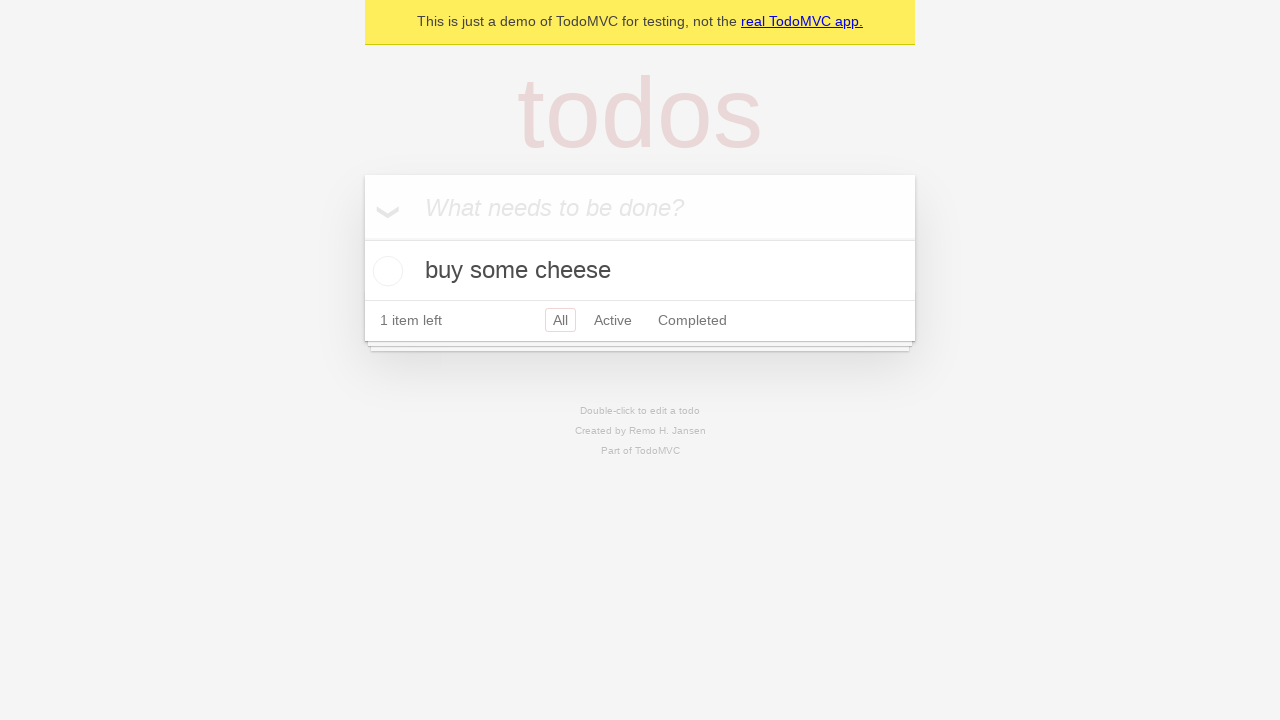

Verified that text input field is now empty
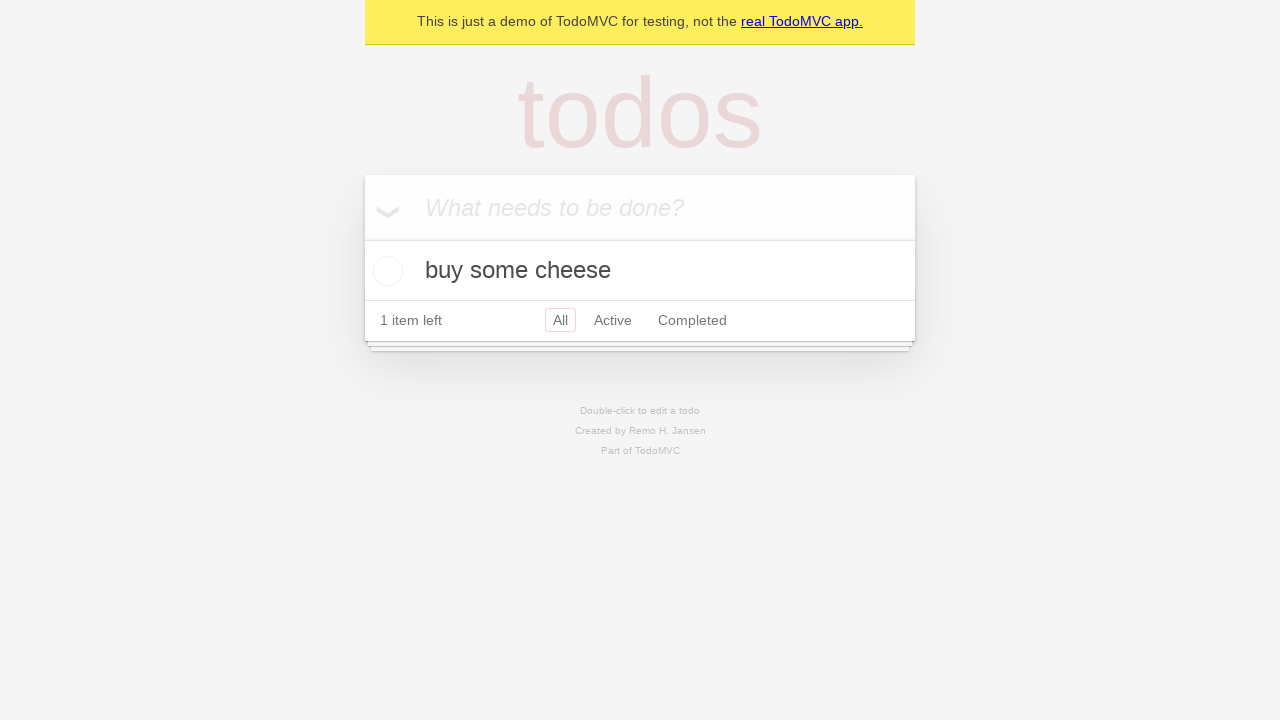

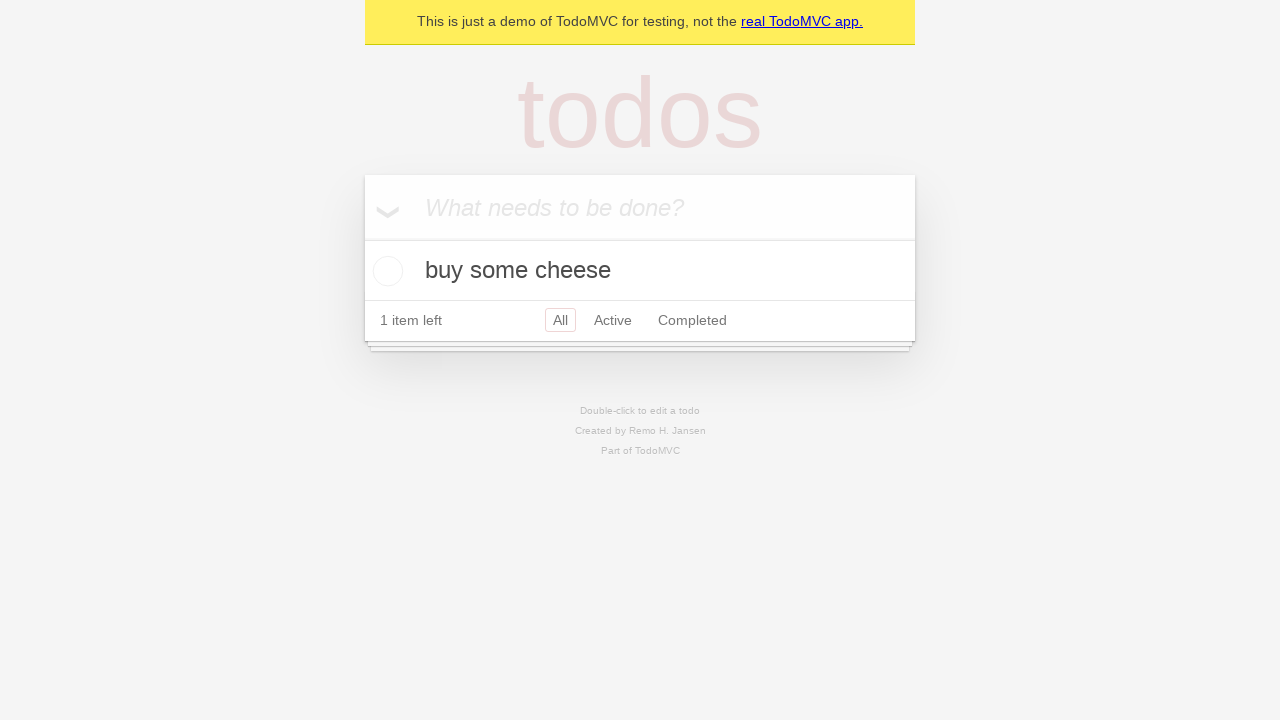